Tests dropdown menu functionality by selecting options using index, value, and visible text methods, then verifies the dropdown has 3 options.

Starting URL: https://the-internet.herokuapp.com/dropdown

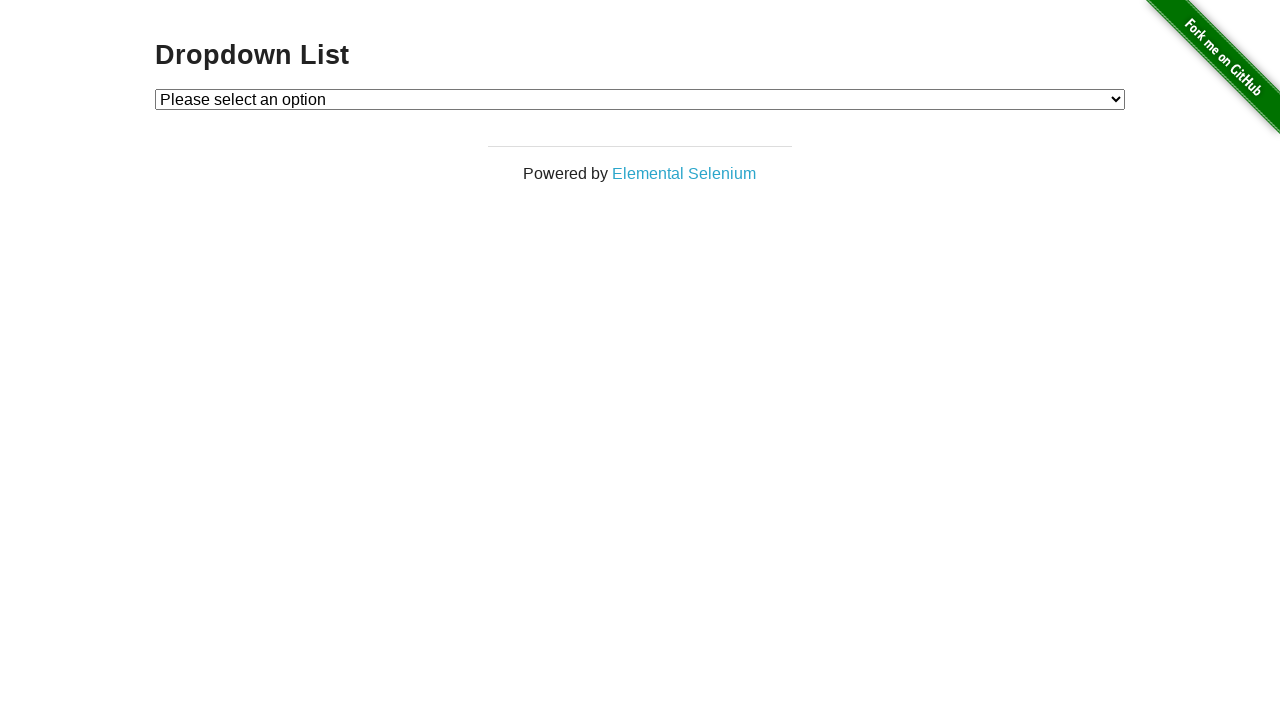

Selected Option 1 by index (index 1 = second option) on #dropdown
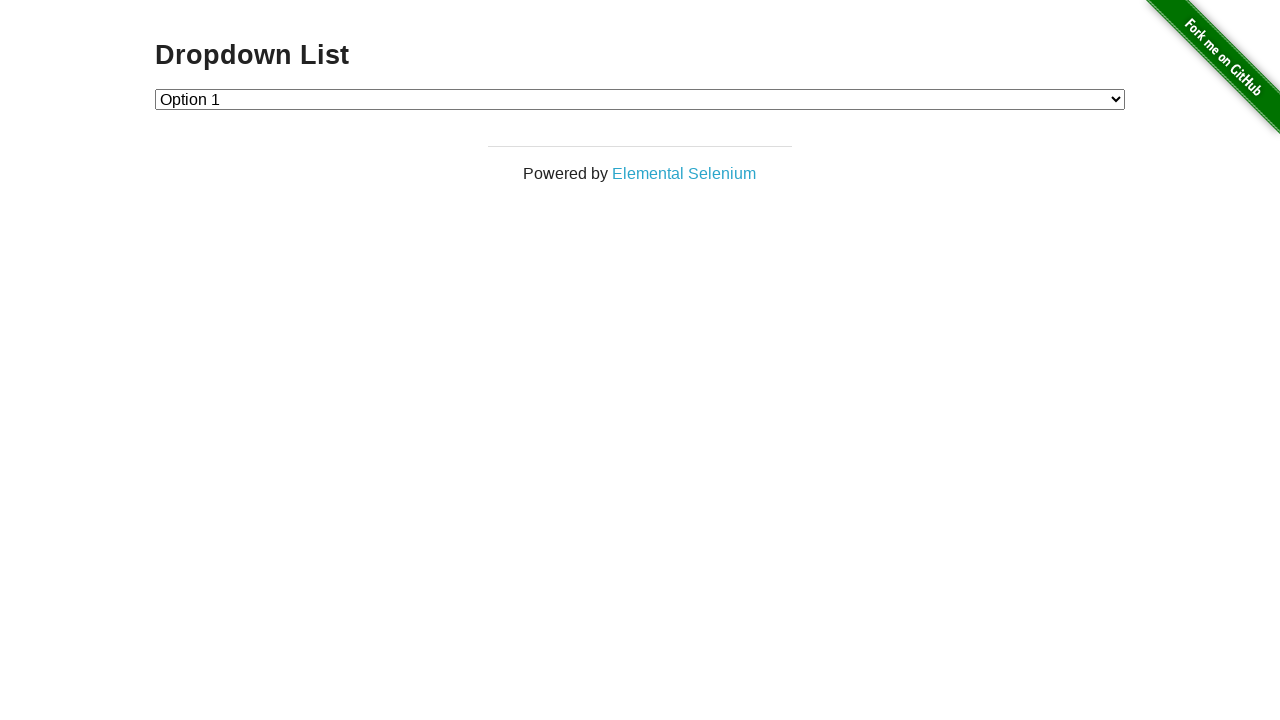

Selected Option 2 by value on #dropdown
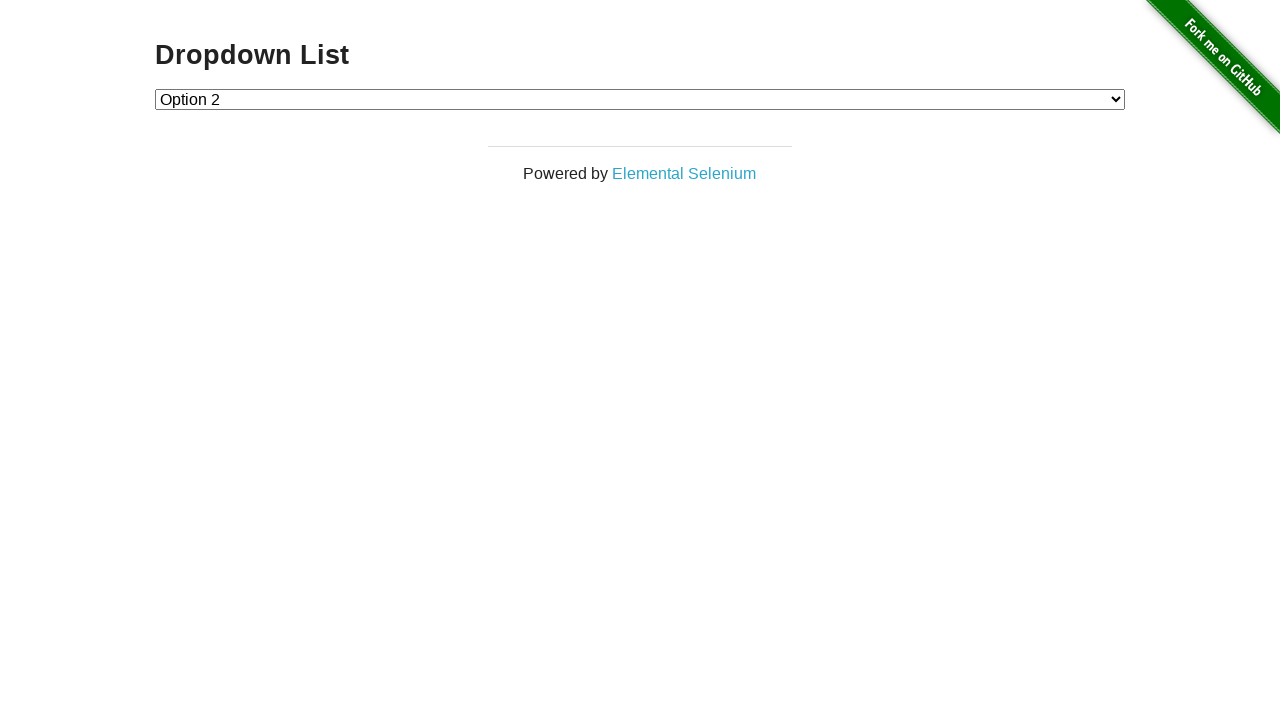

Selected Option 1 by visible text label on #dropdown
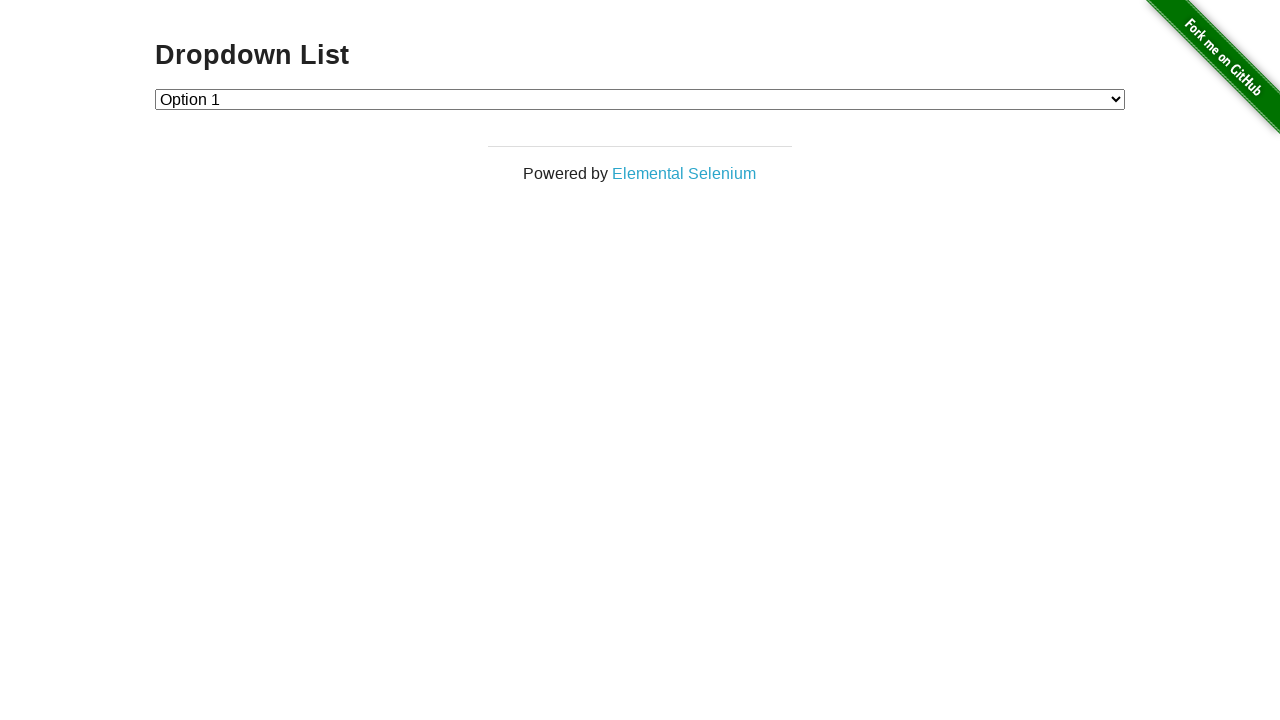

Retrieved all dropdown options
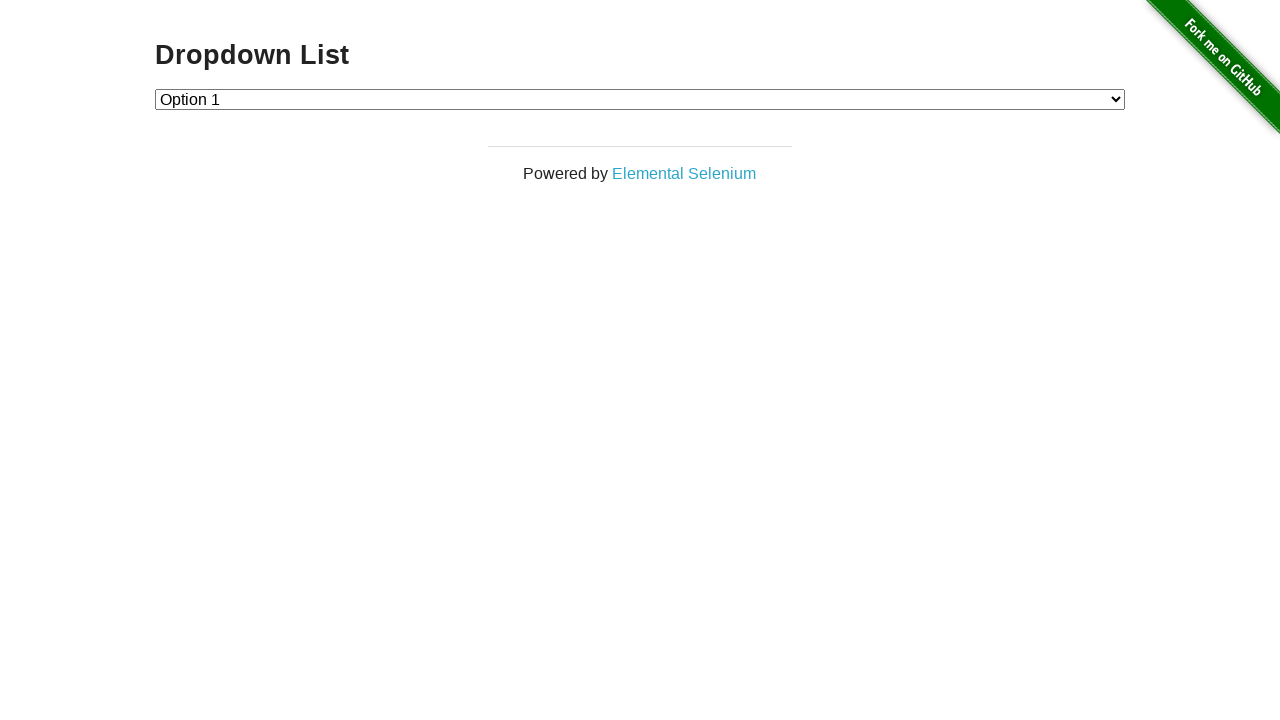

Verified dropdown contains exactly 3 options
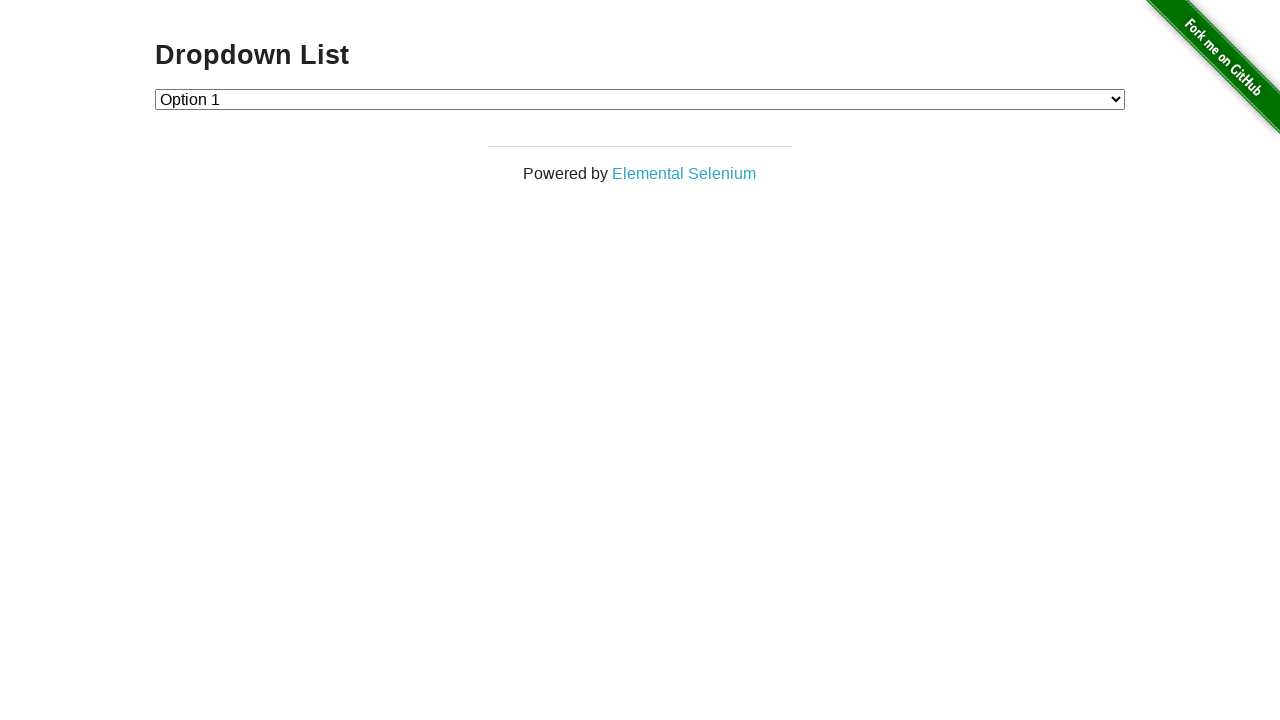

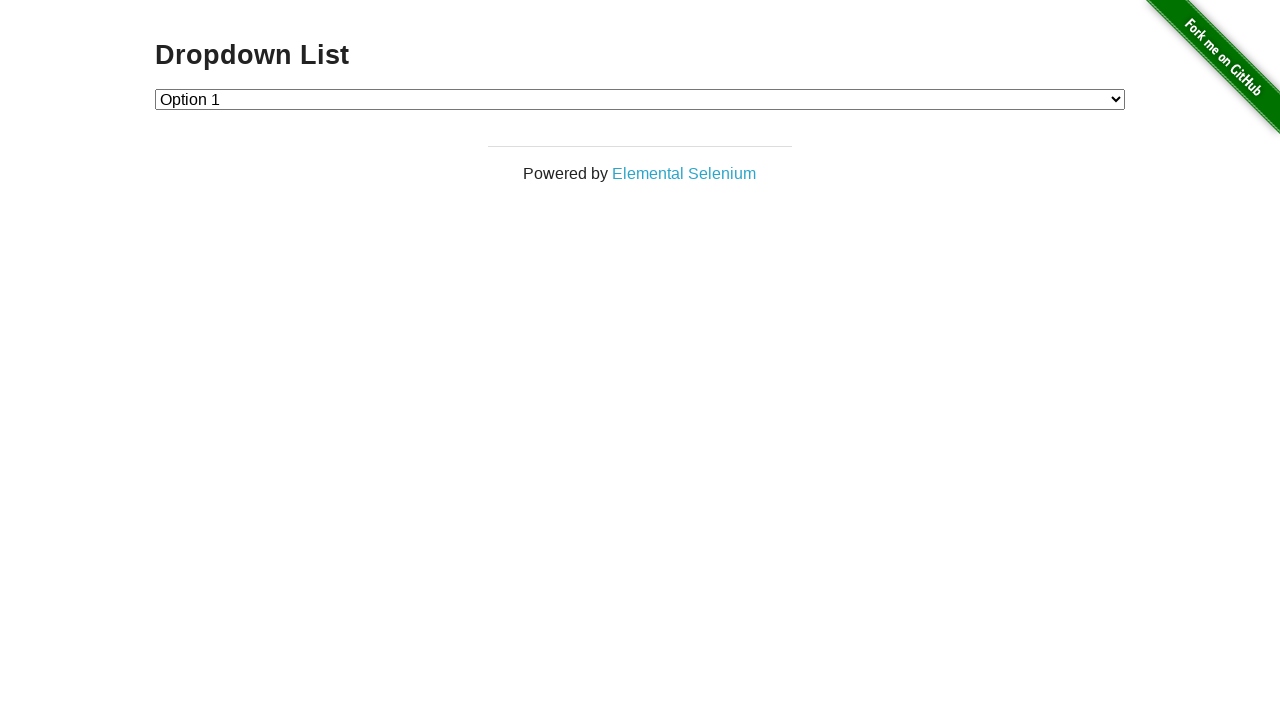